Checks that all product items on the homepage have an "Add to cart" button present

Starting URL: https://demo.nopcommerce.com/

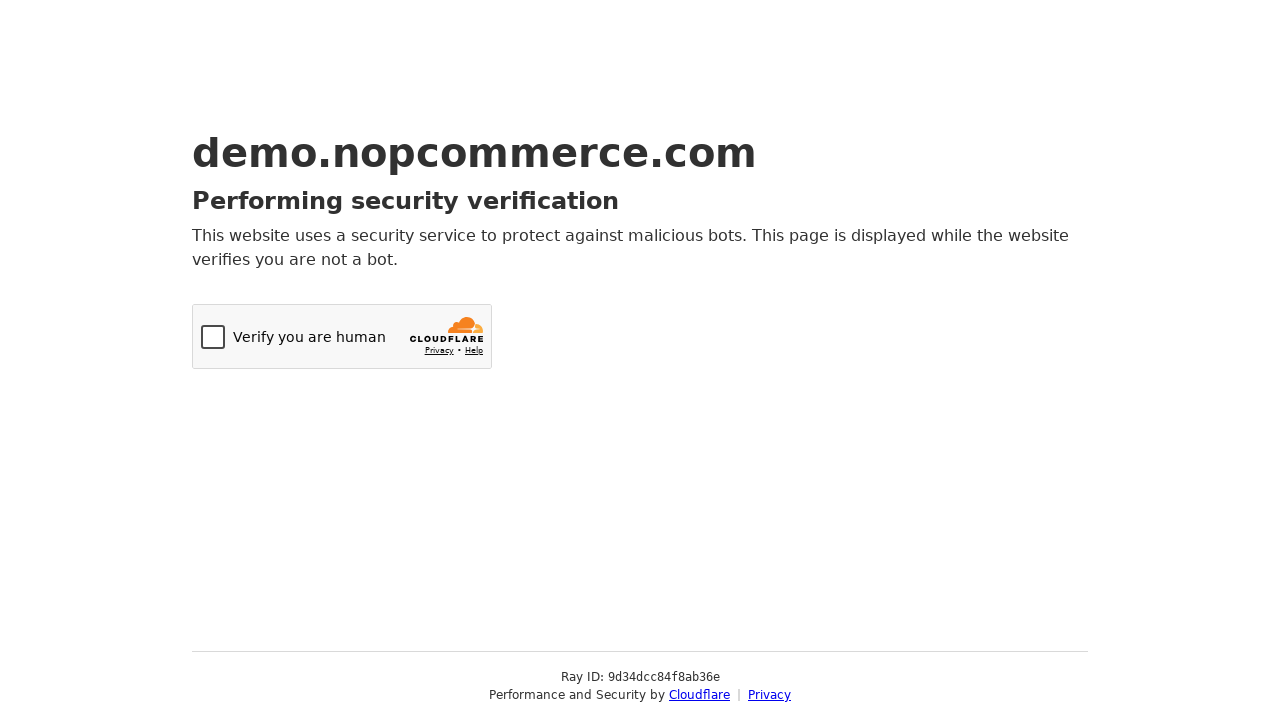

Navigated to nopcommerce homepage
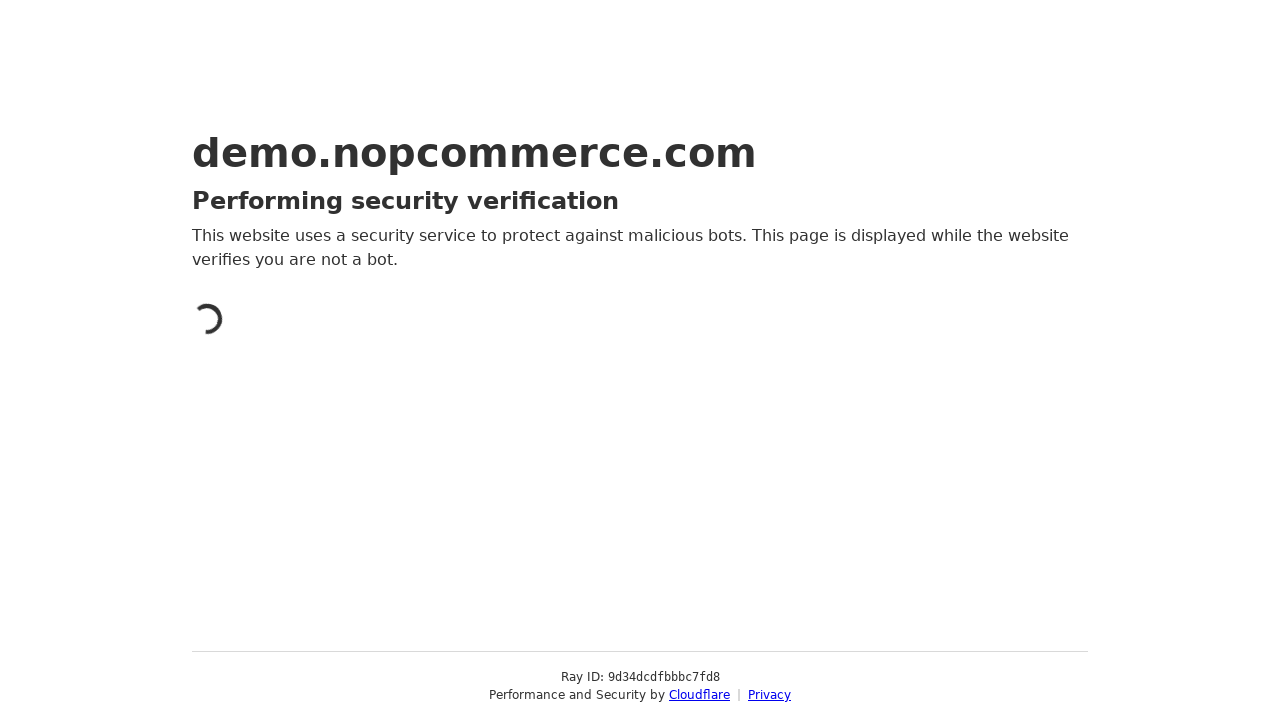

Located all product items on the homepage
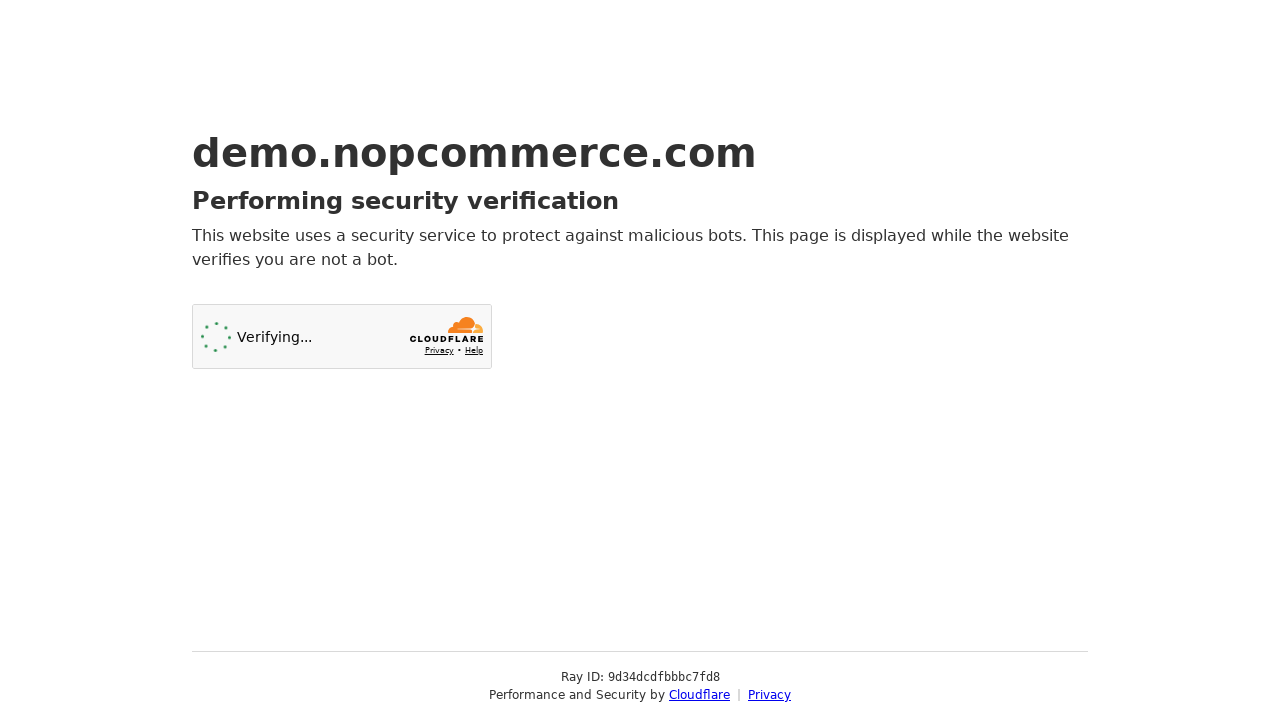

Verified all product items have Add to cart button present
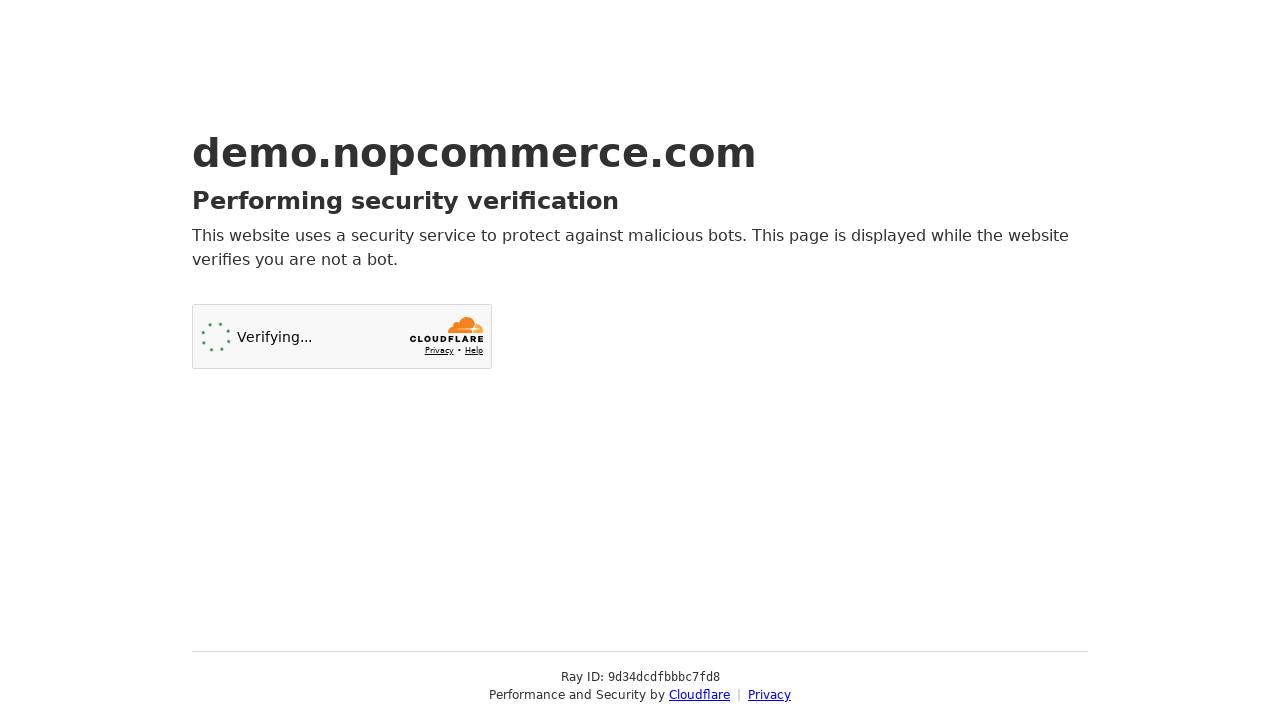

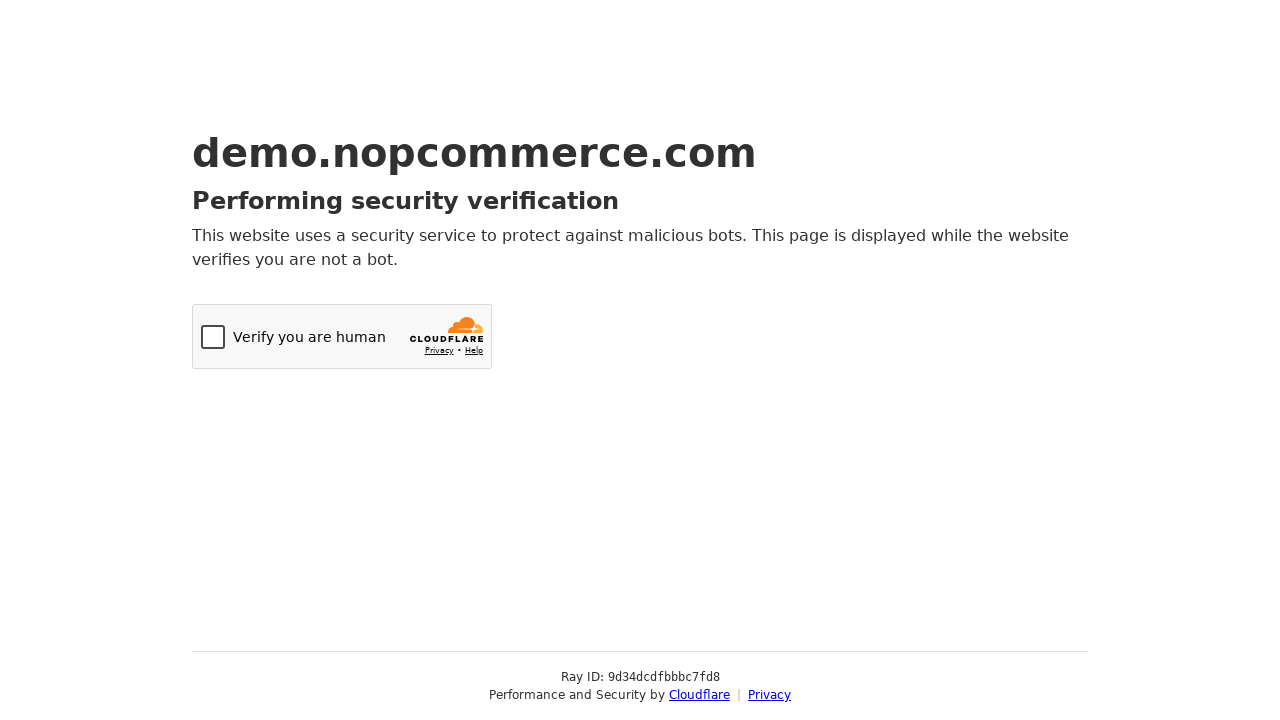